Navigates to a US government website and scrolls through the page to verify it loads correctly and content is accessible.

Starting URL: https://www.whitehouse.gov

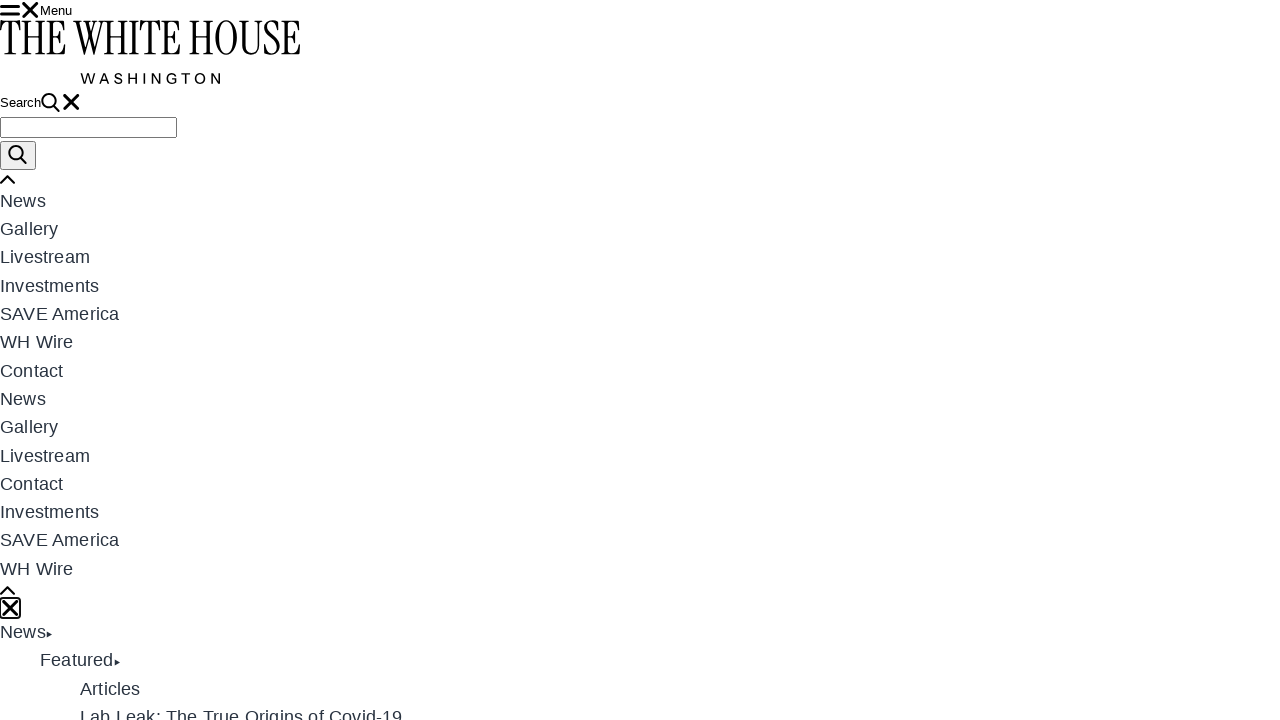

Waited for page to load (2.5 seconds)
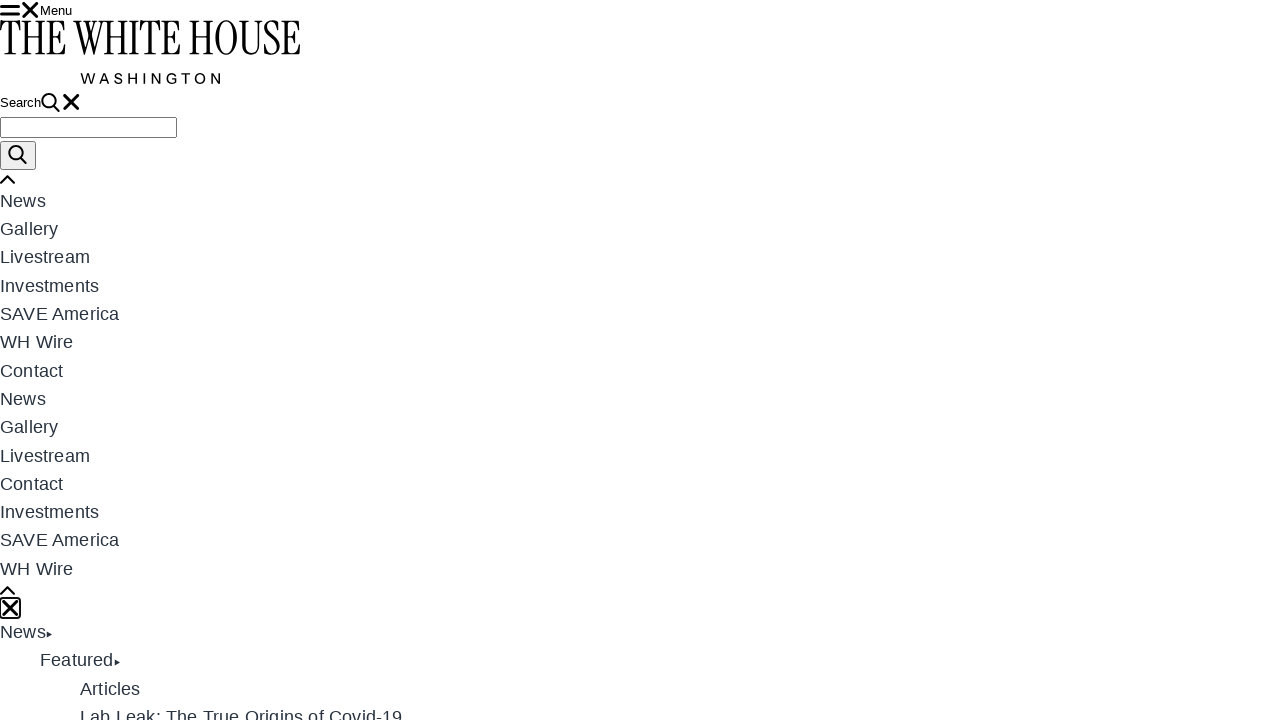

Scrolled to 1/4 of the page
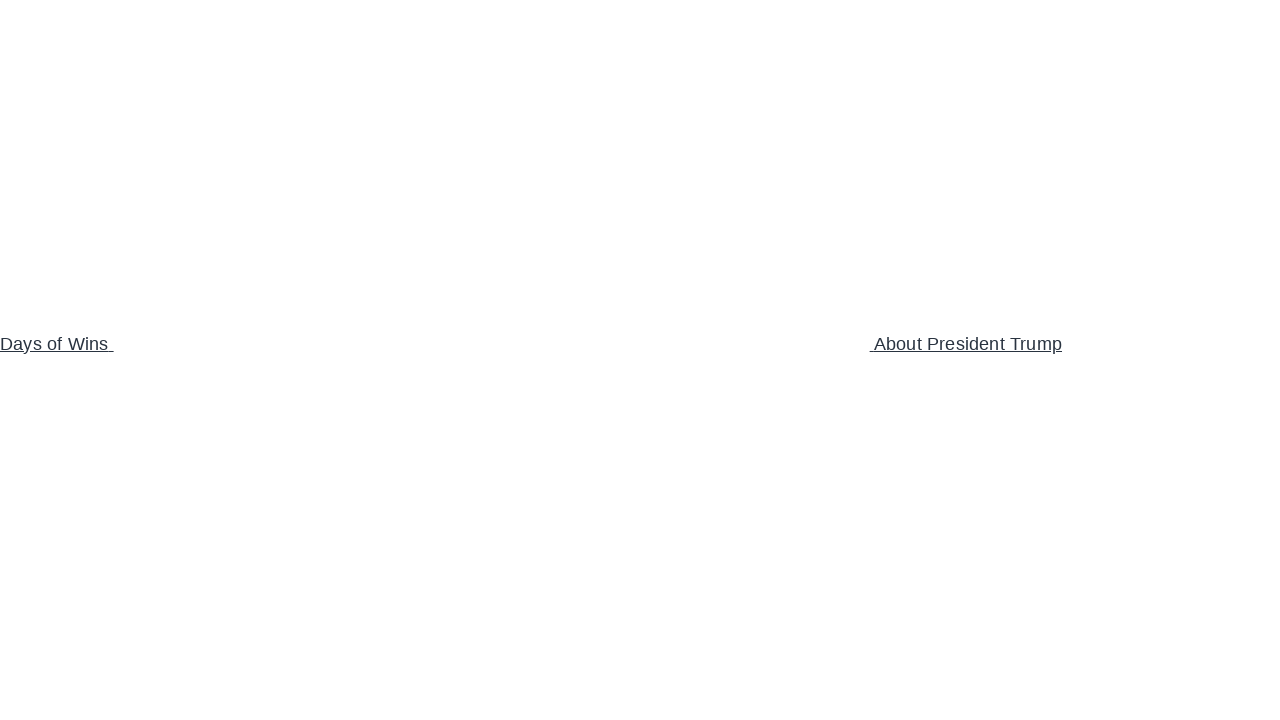

Waited after scrolling to 1/4 (1.5 seconds)
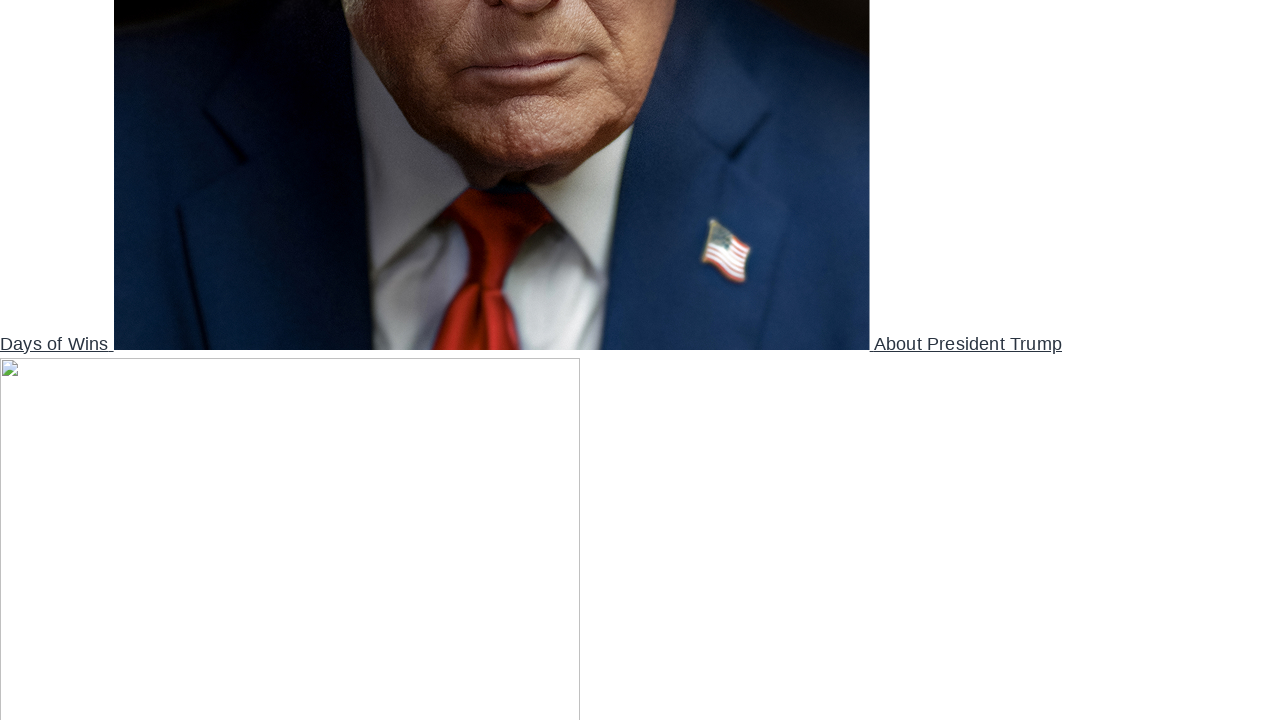

Scrolled to 1/2 of the page
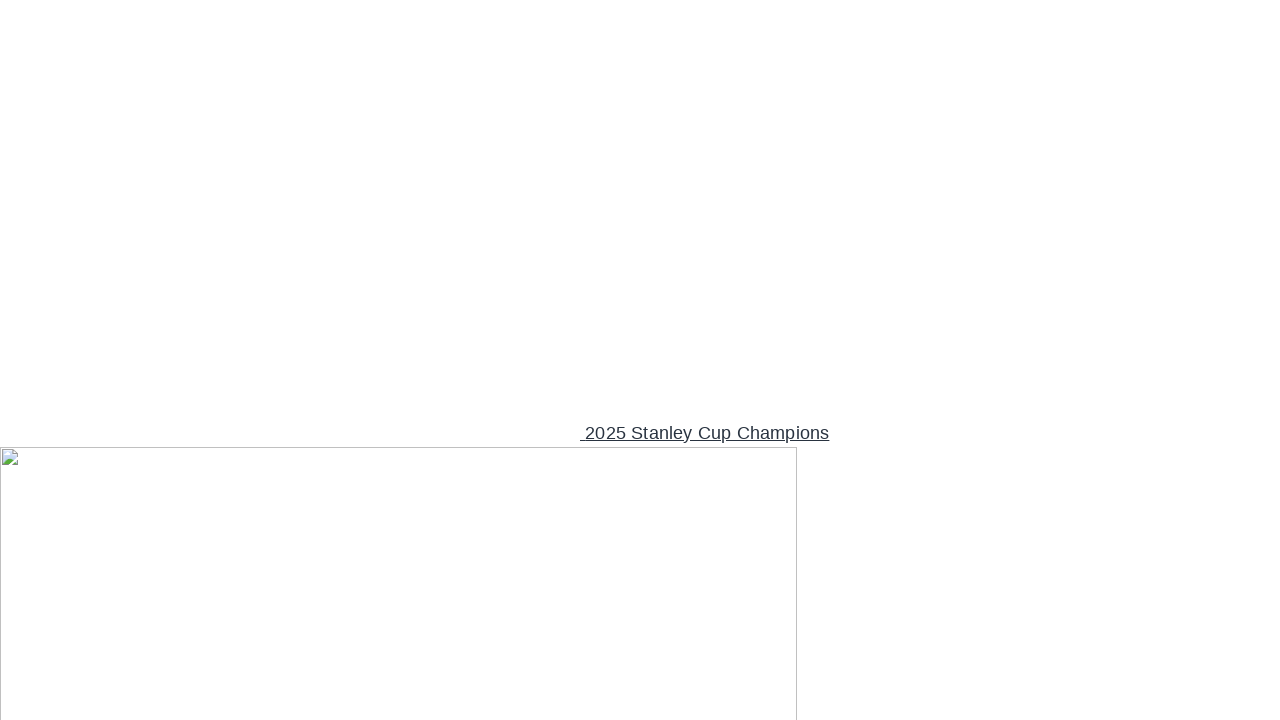

Waited after scrolling to 1/2 (1.5 seconds)
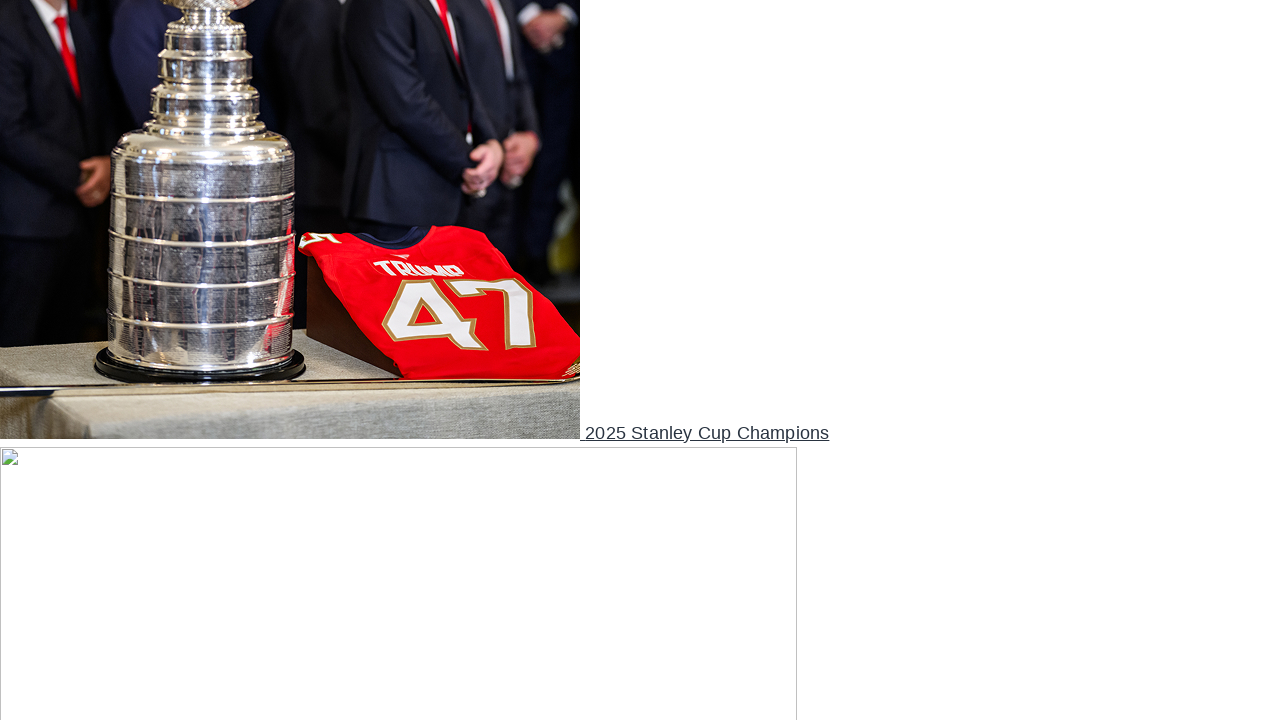

Scrolled to bottom of the page
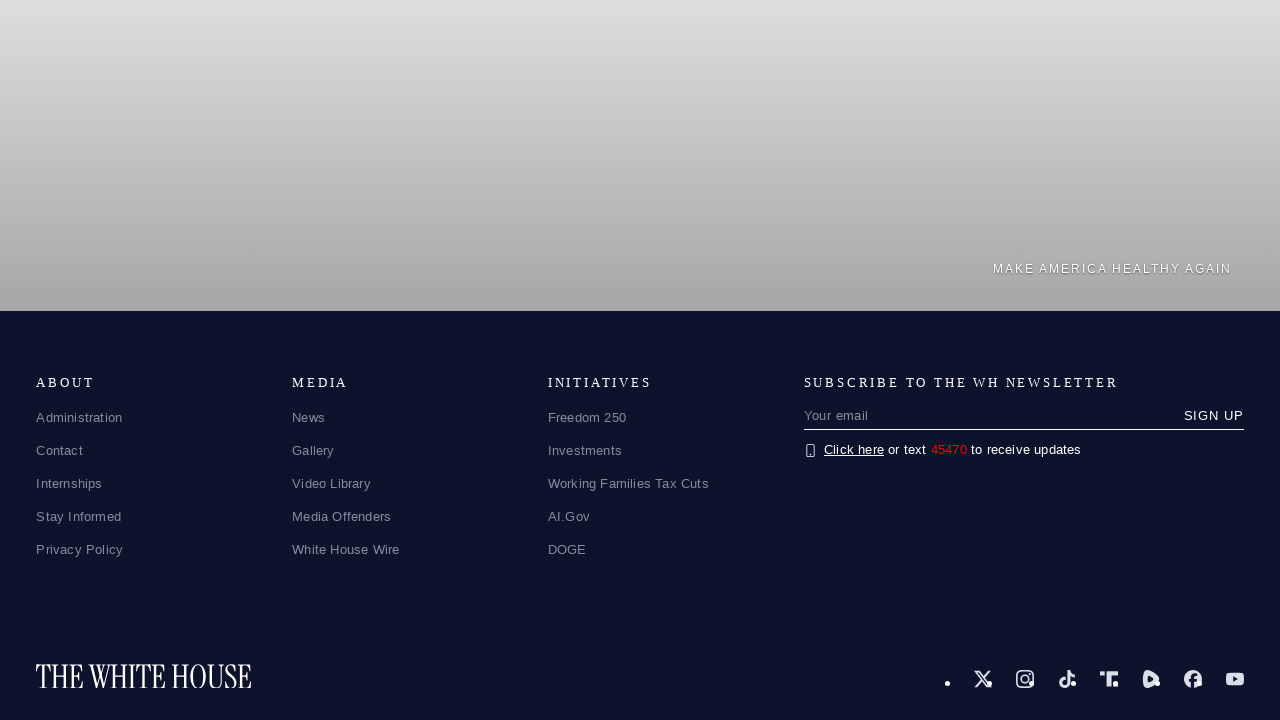

Waited after scrolling to bottom (1.5 seconds)
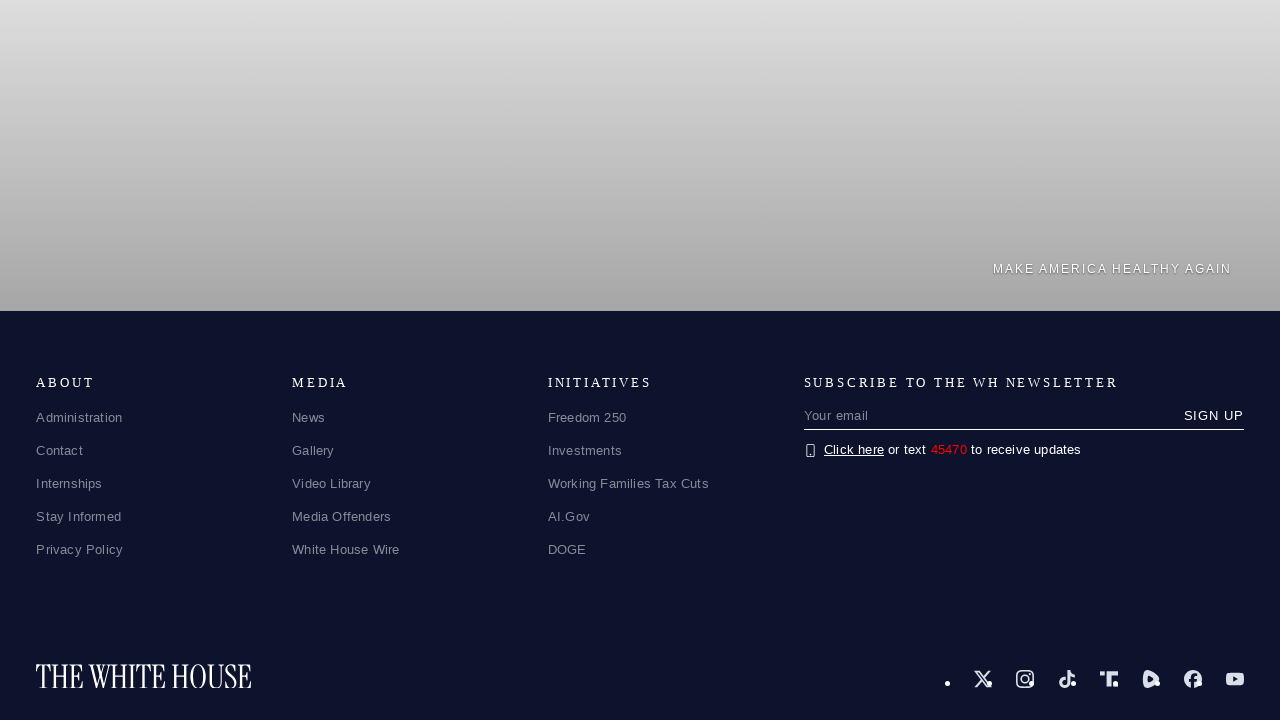

Scrolled back to top of the page
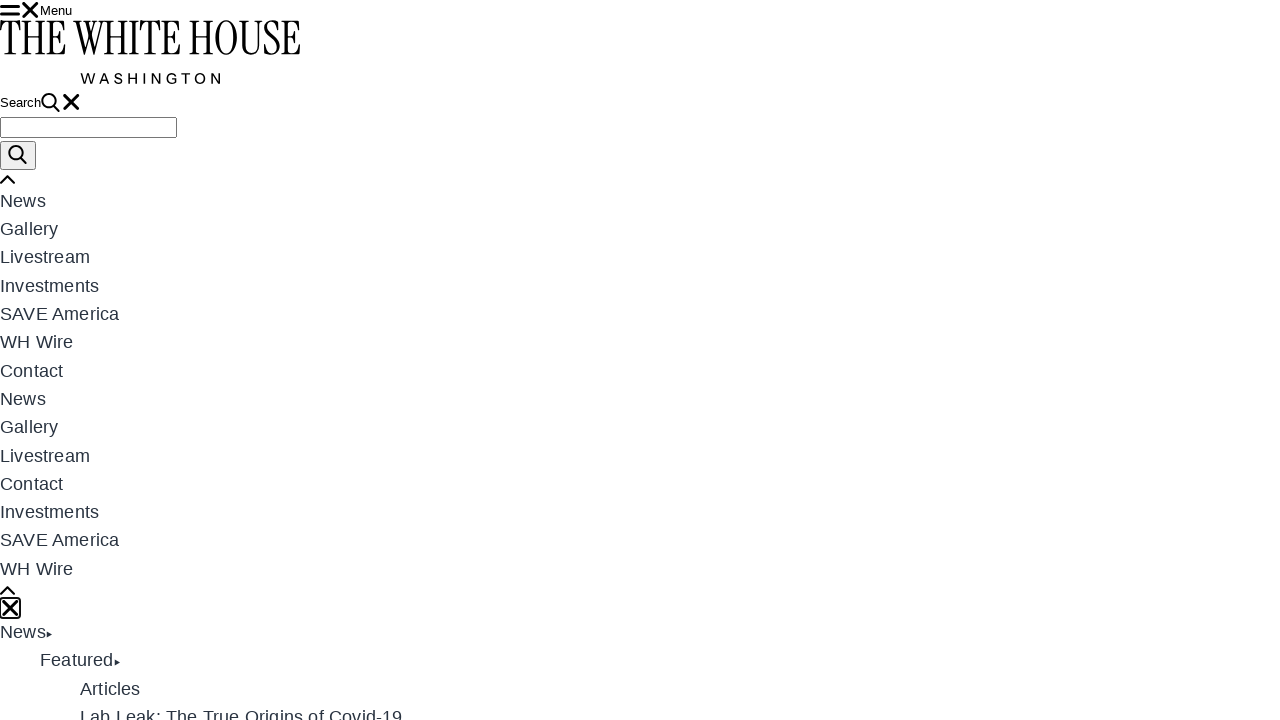

Waited after scrolling to top (1 second)
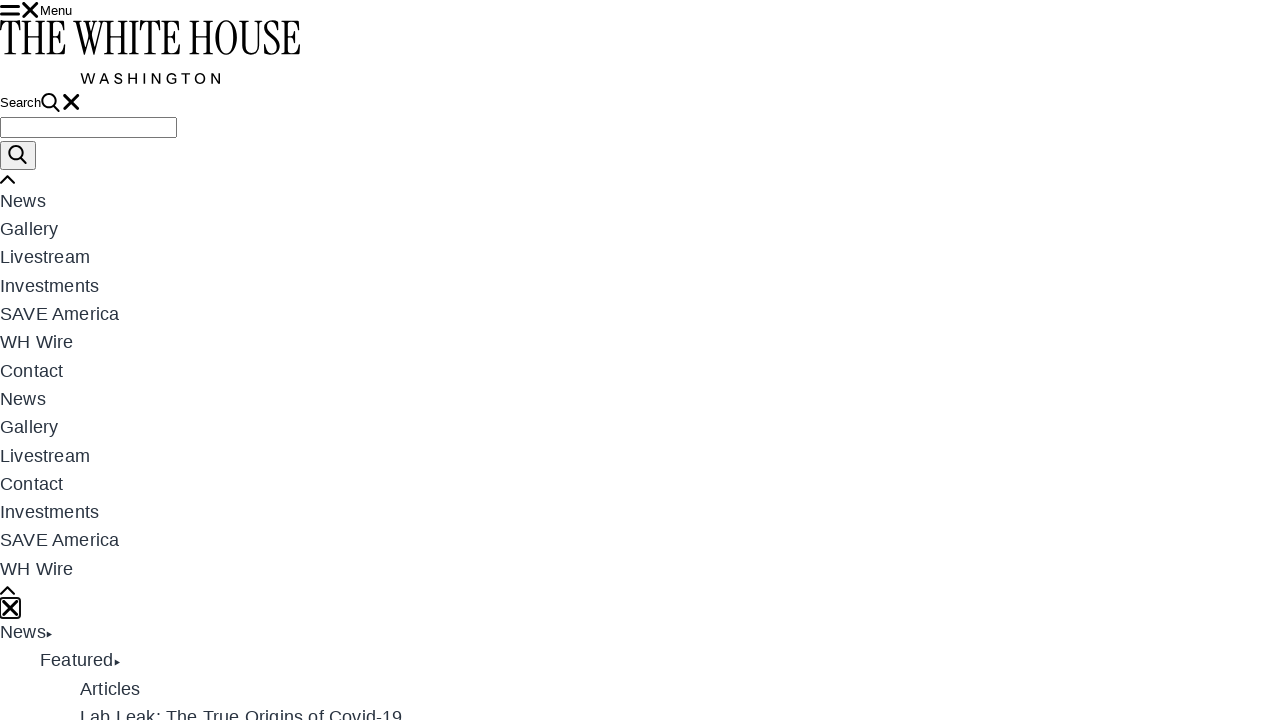

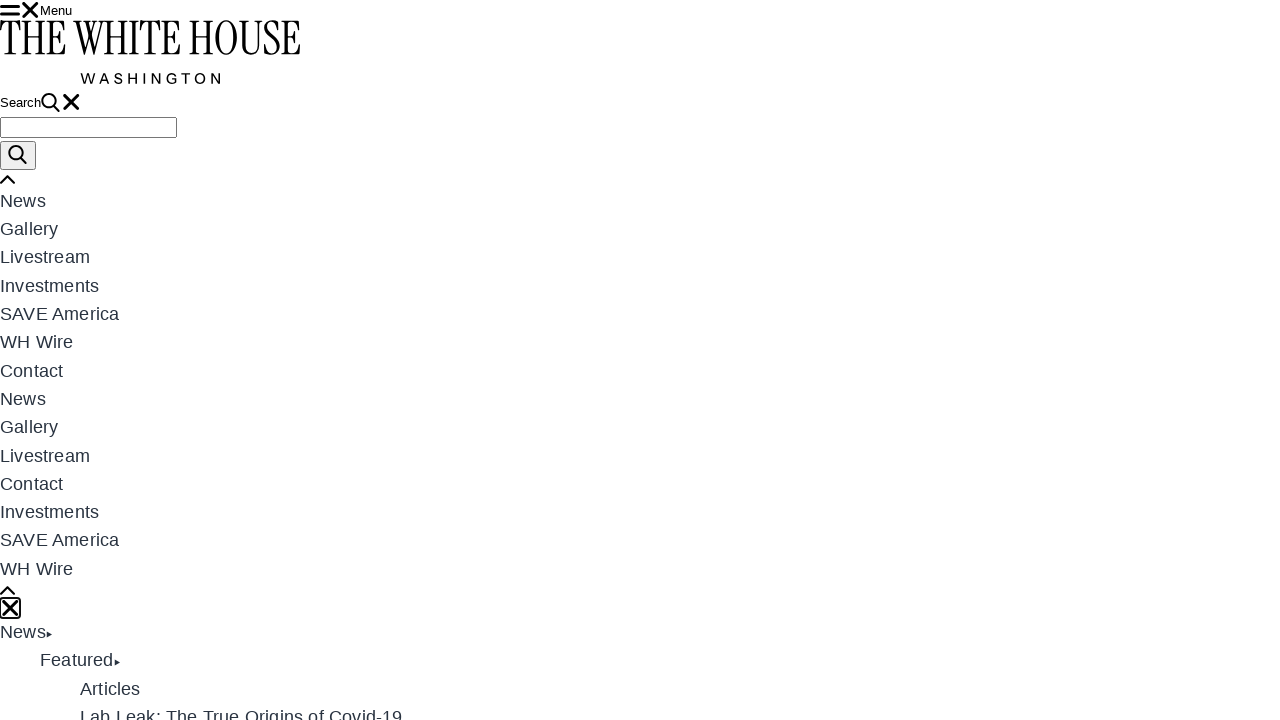